Navigates to the automation testing practice website and sets the viewport size, verifying the page loads successfully.

Starting URL: http://practice.automationtesting.in/

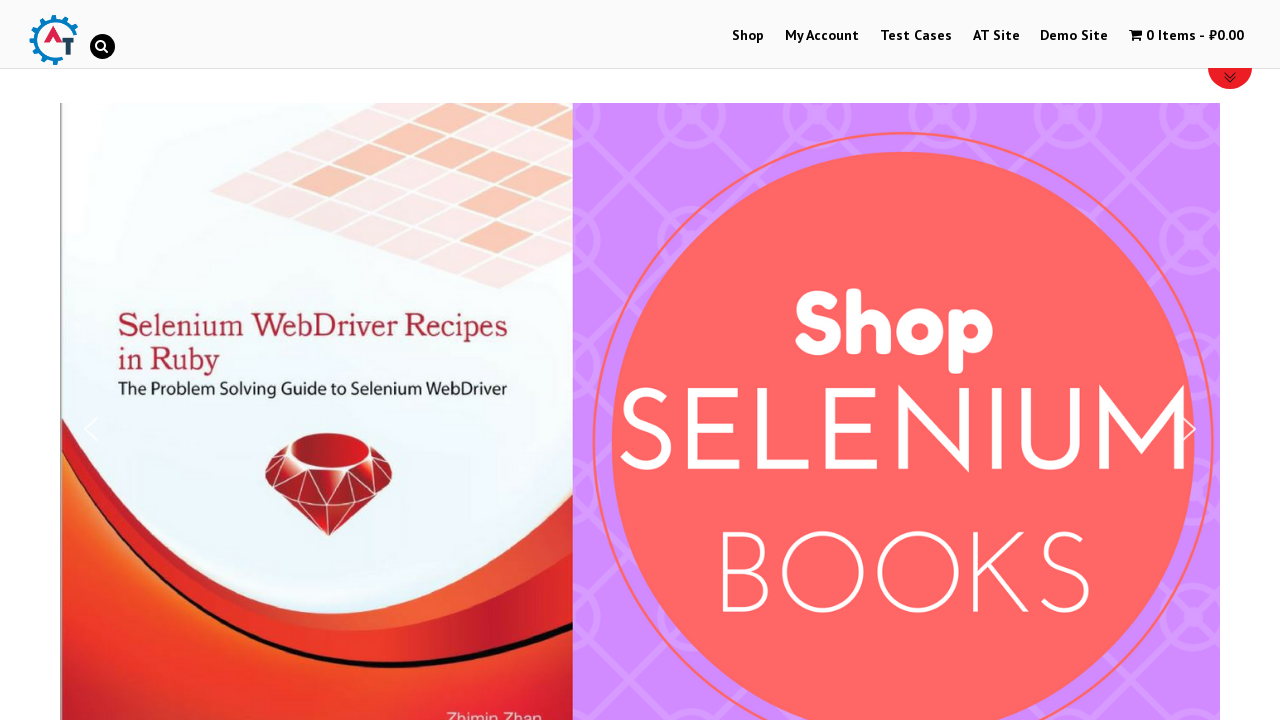

Set viewport size to 1300x700
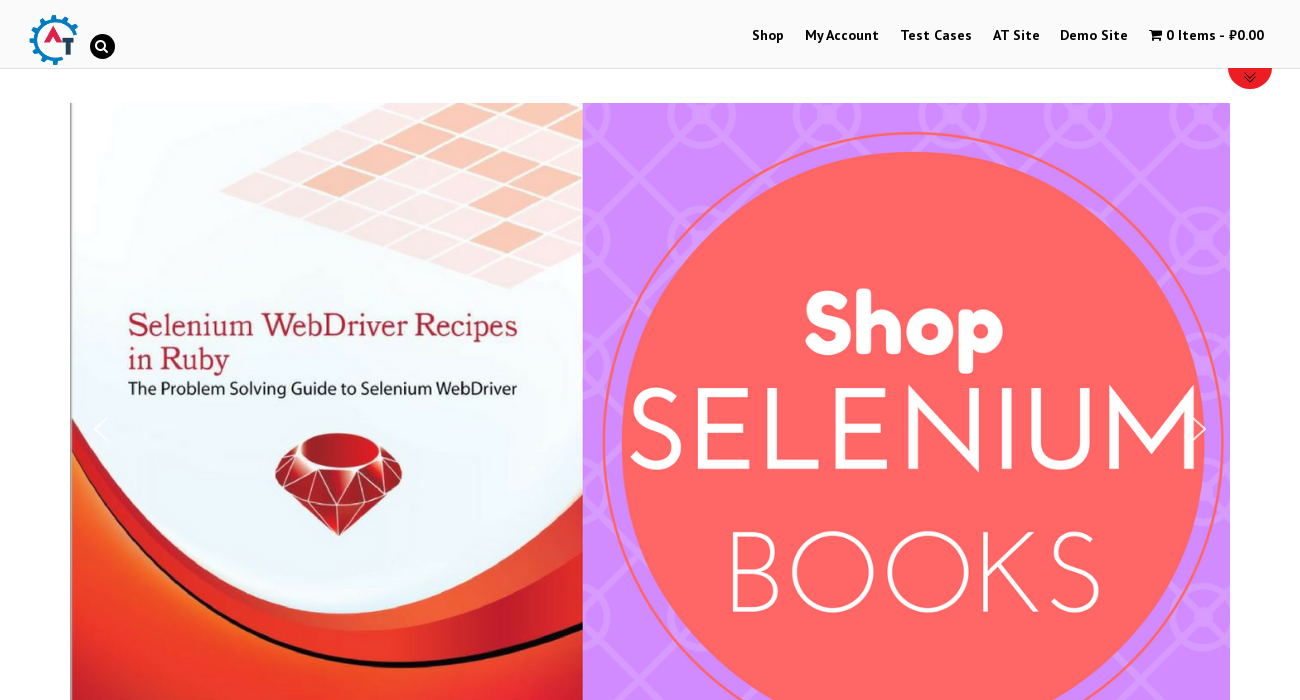

Page DOM content fully loaded
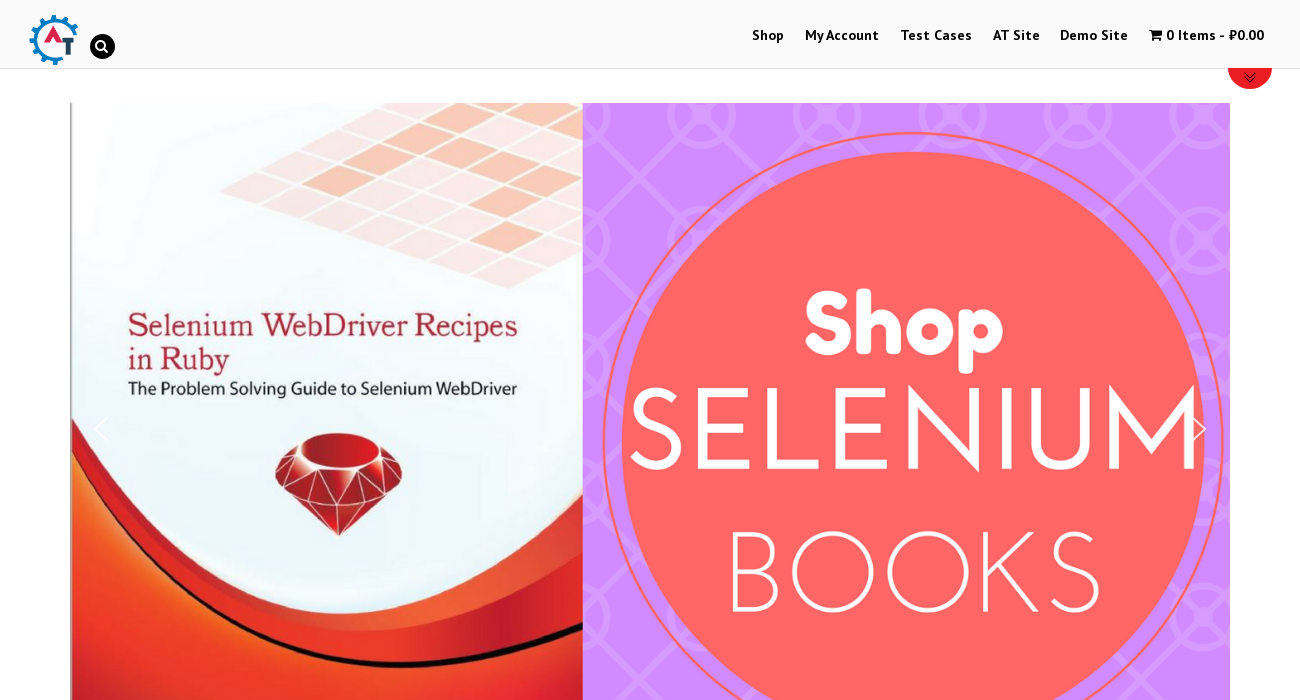

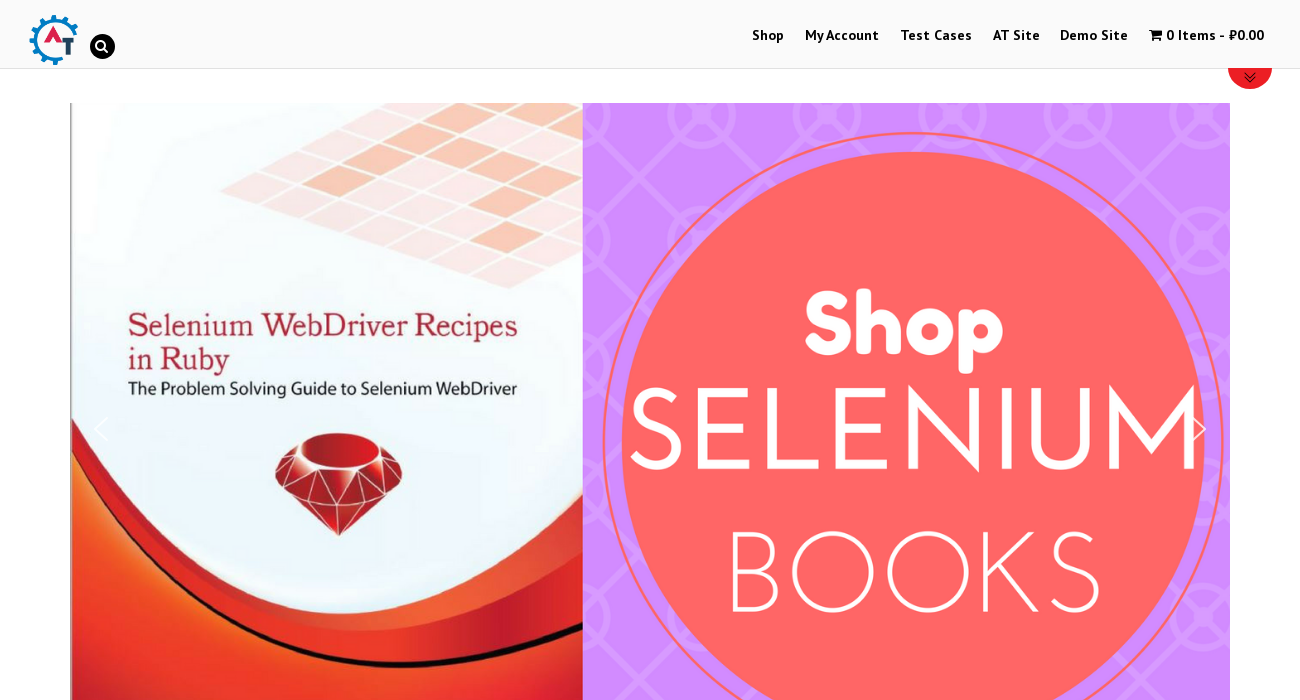